Tests handling a confirm dialog by dismissing it

Starting URL: https://testpages.eviltester.com/styled/alerts/alert-test.html

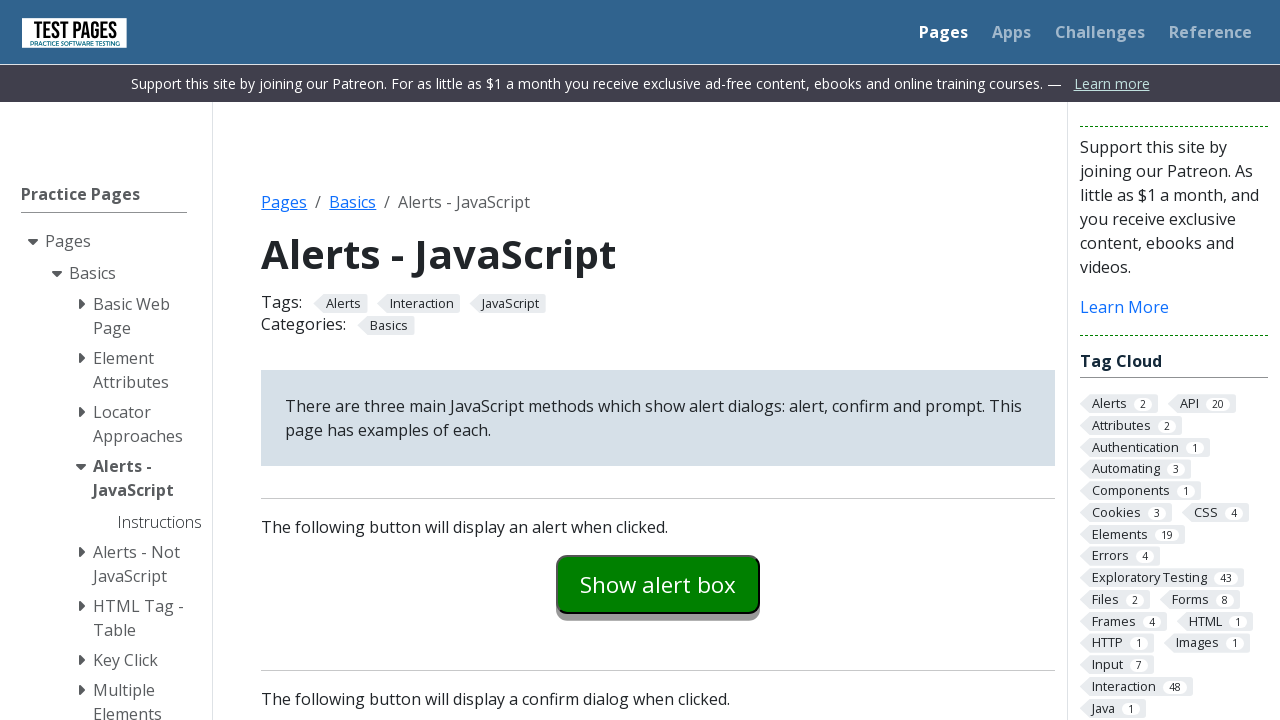

Set up dialog handler to dismiss confirm dialogs
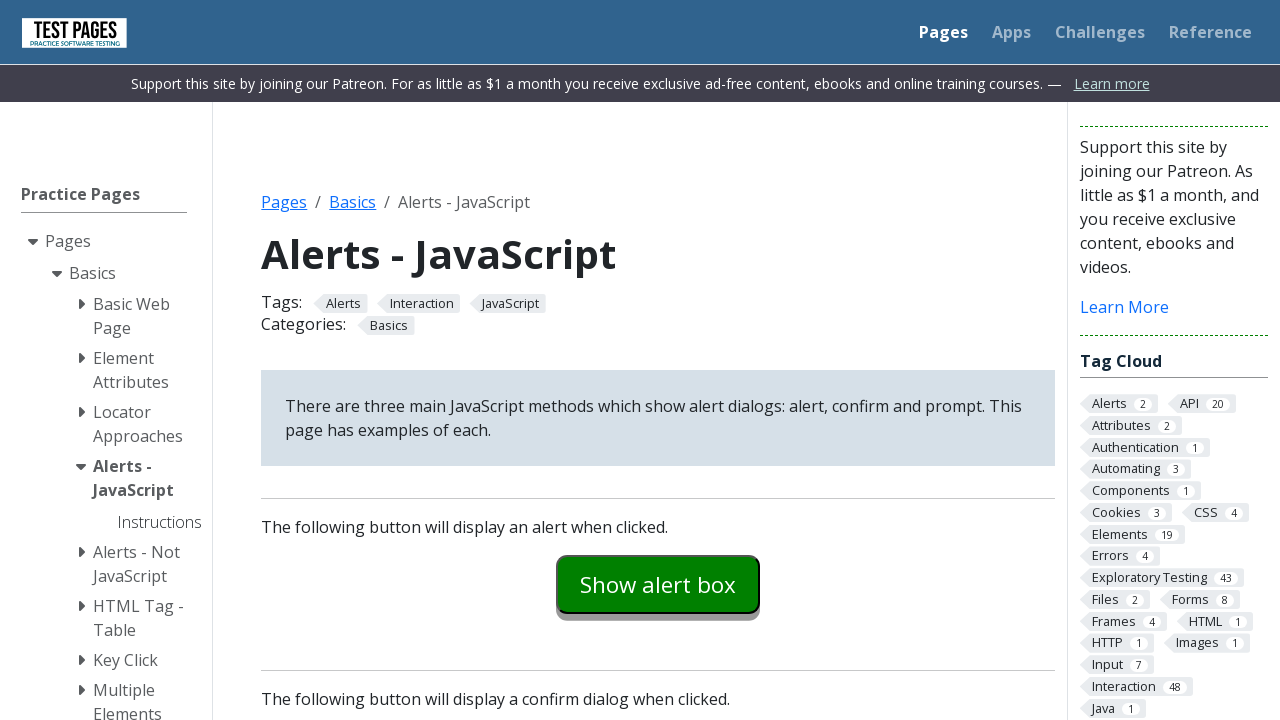

Clicked confirm button to trigger confirm dialog at (658, 360) on #confirmexample
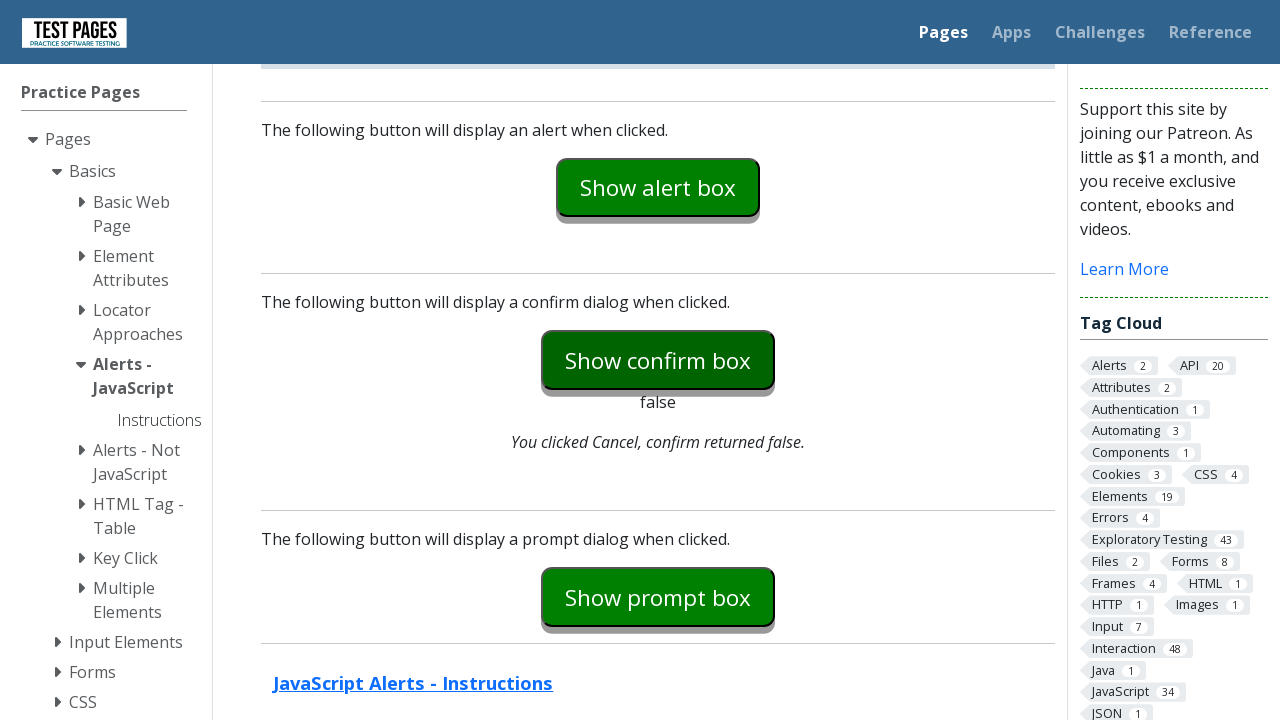

Confirm explanation text appeared after dismissing dialog
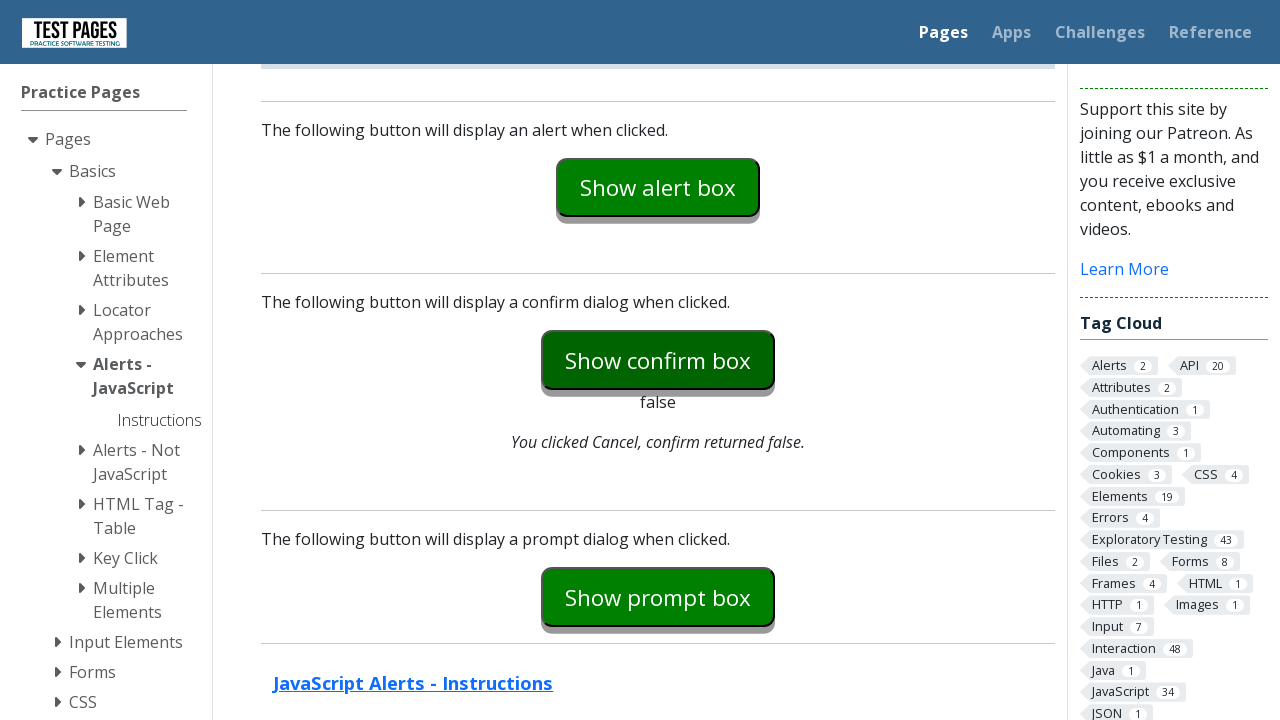

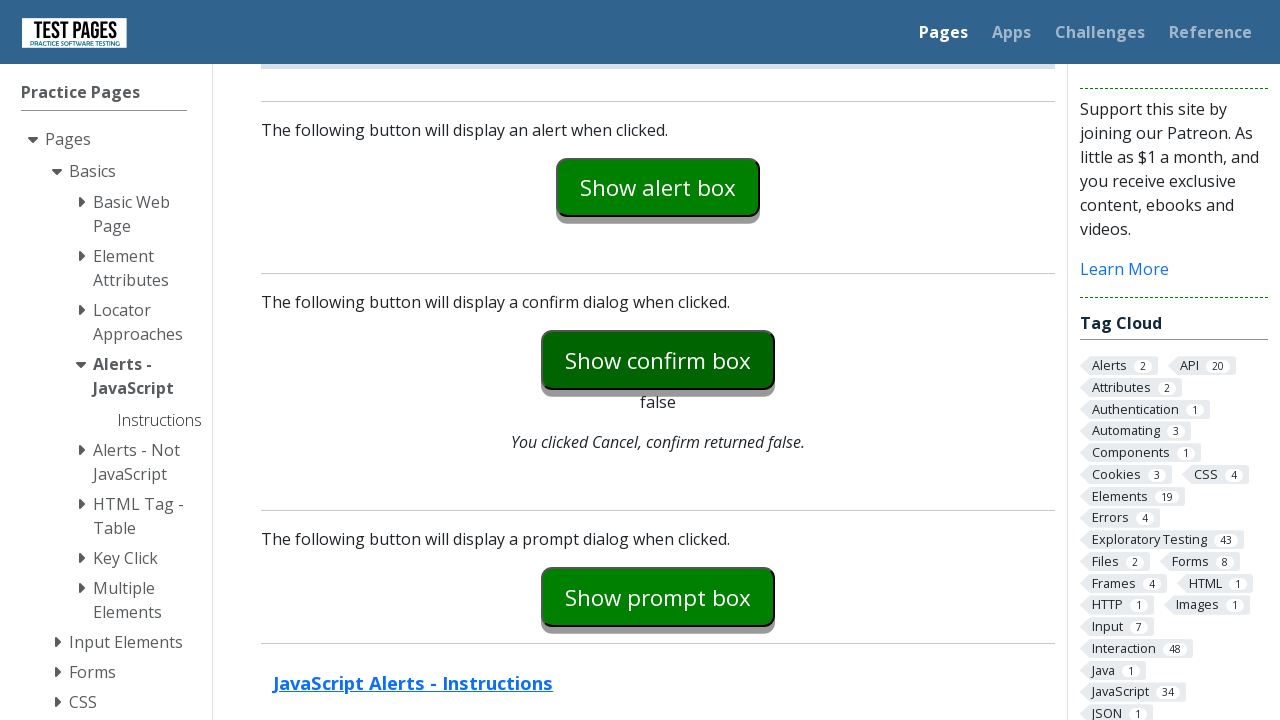